Solves a math problem by reading two numbers, calculating their sum, selecting the result from a dropdown, and submitting the form

Starting URL: http://suninjuly.github.io/selects2.html

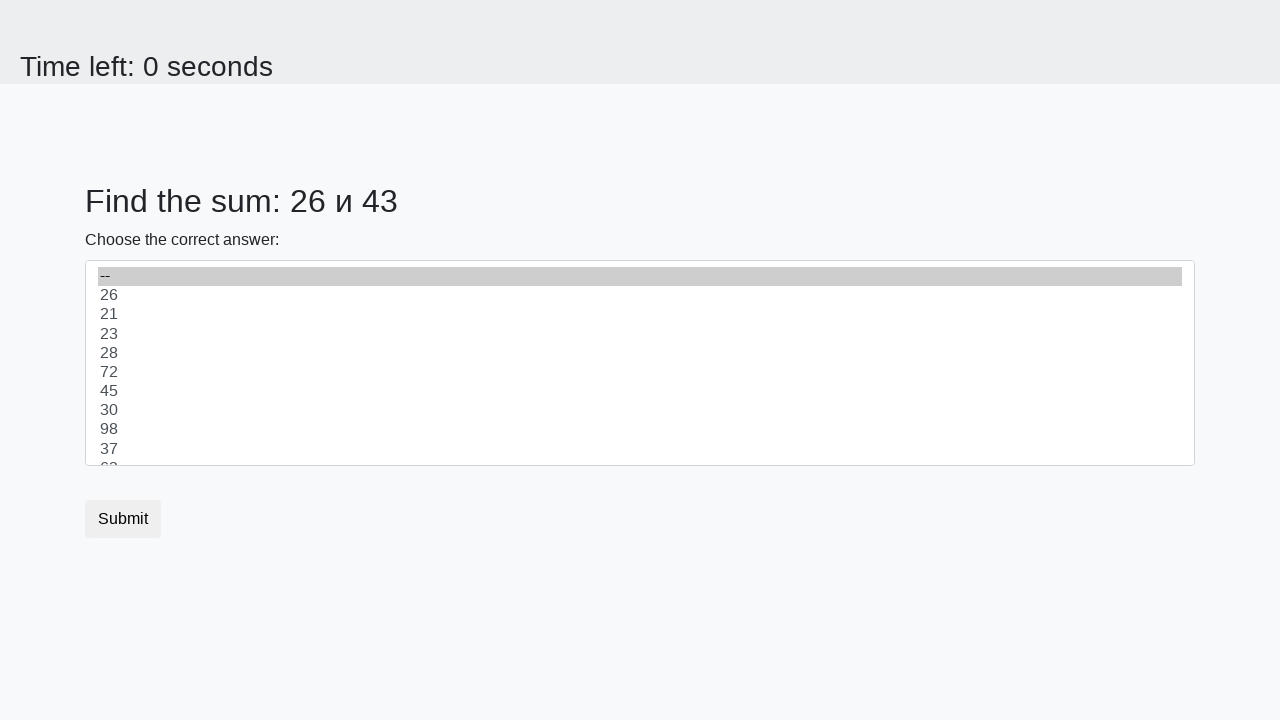

Retrieved first number from #num1 element
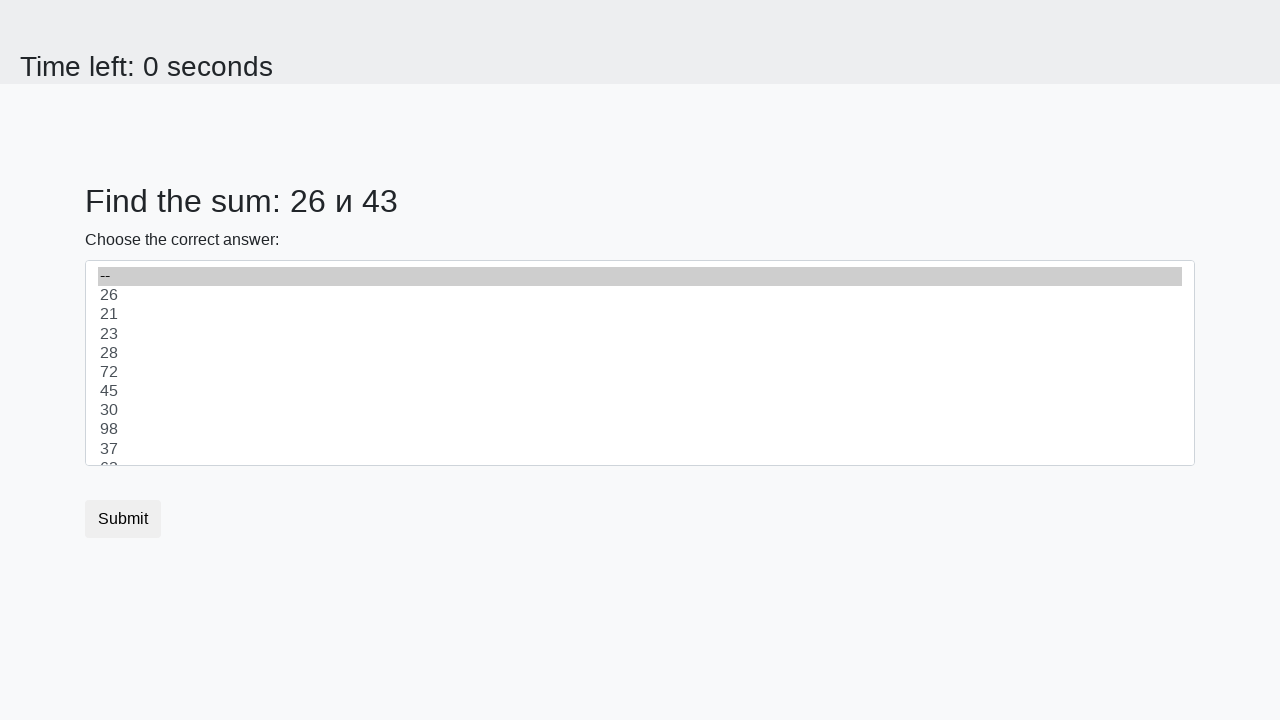

Retrieved second number from #num2 element
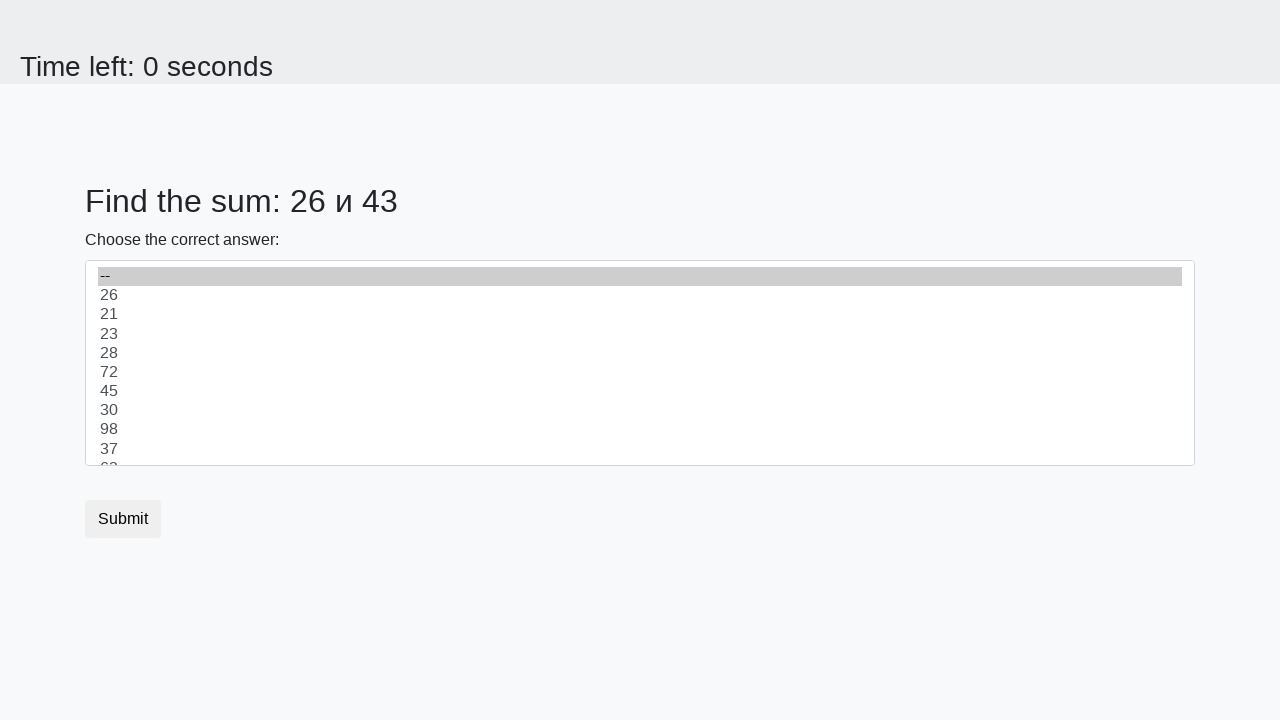

Calculated sum: 26 + 43 = 69
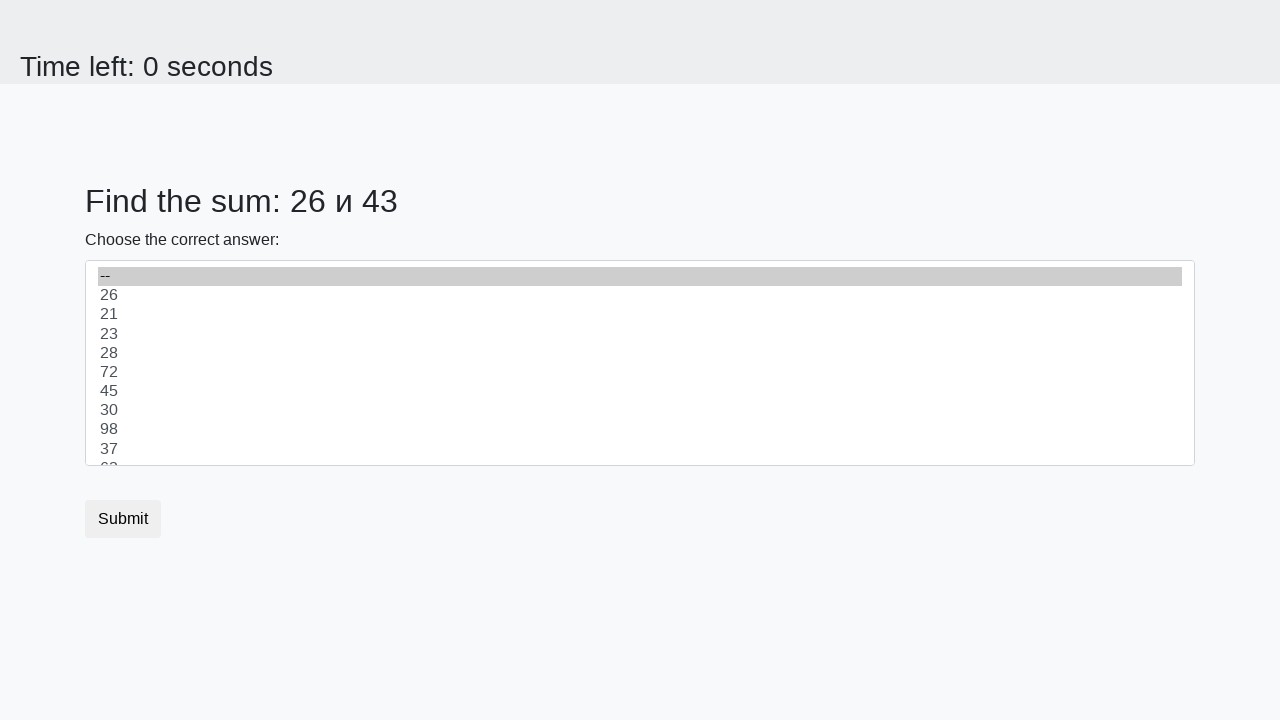

Selected result '69' from dropdown on select
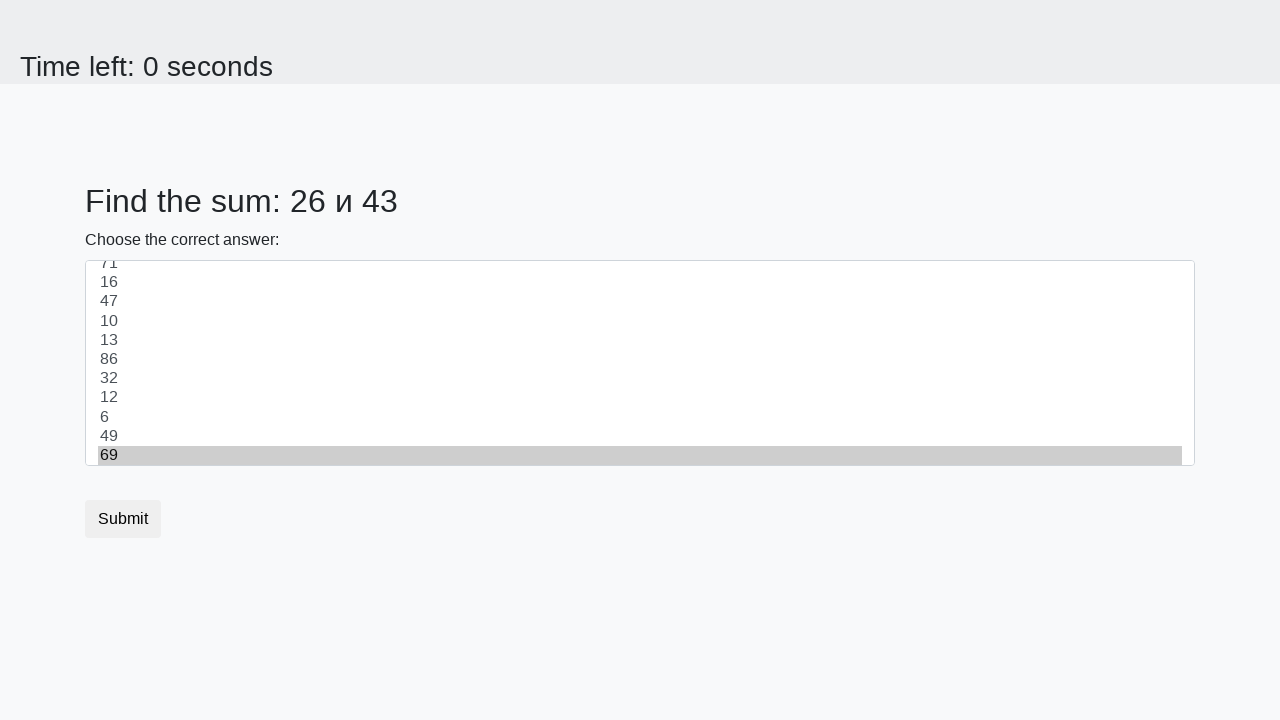

Clicked submit button to submit form at (123, 519) on button[type='submit']
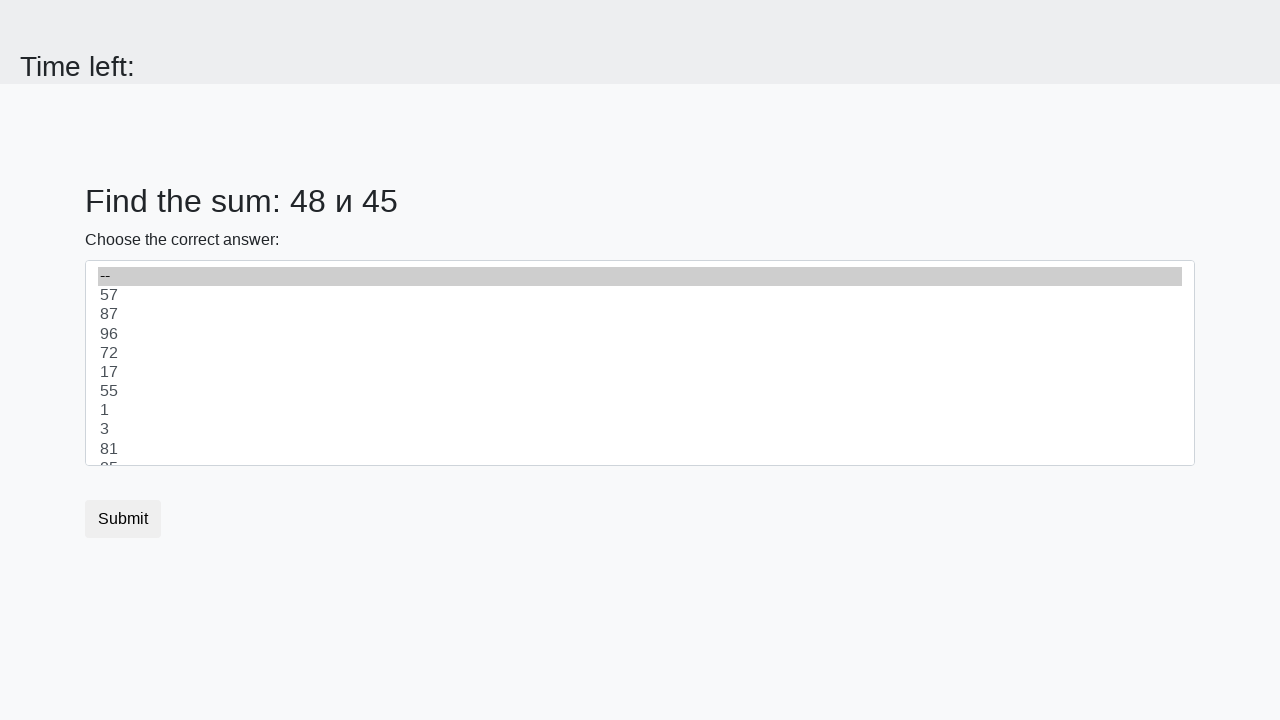

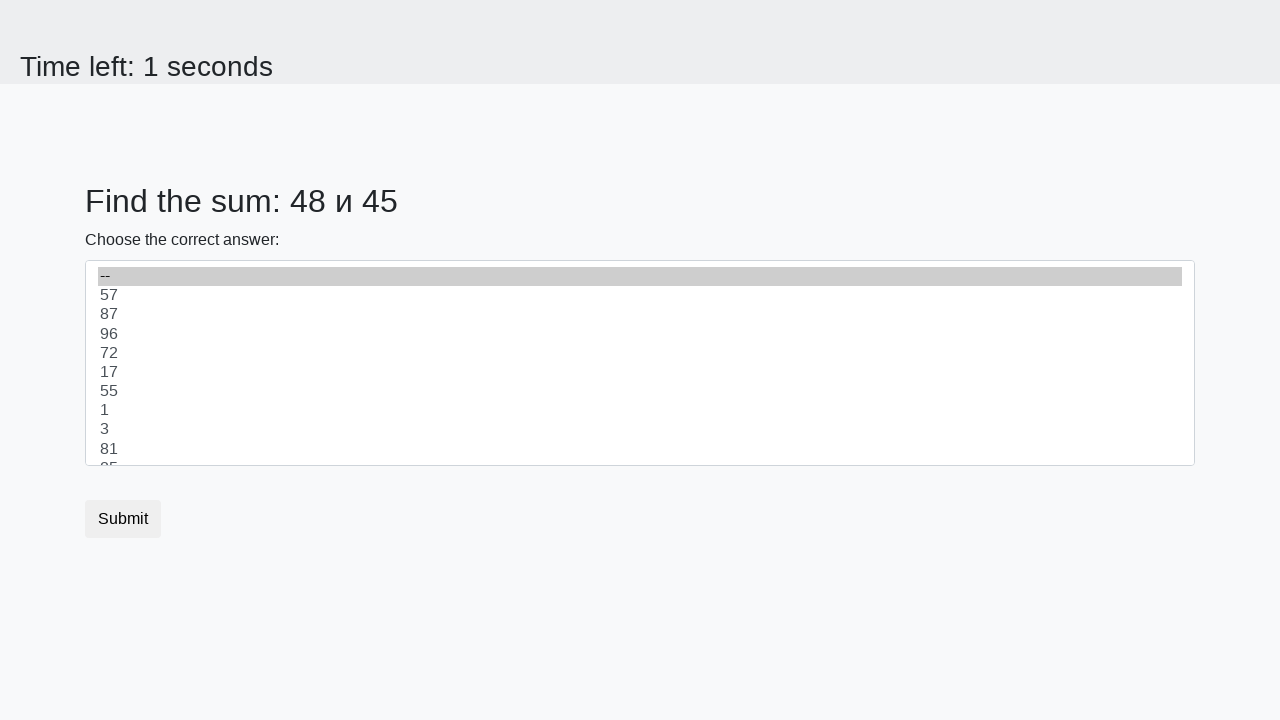